Navigates to the world clock page and verifies that the Accra, Ghana city link is present and visible on the page.

Starting URL: https://www.timeanddate.com/worldclock/

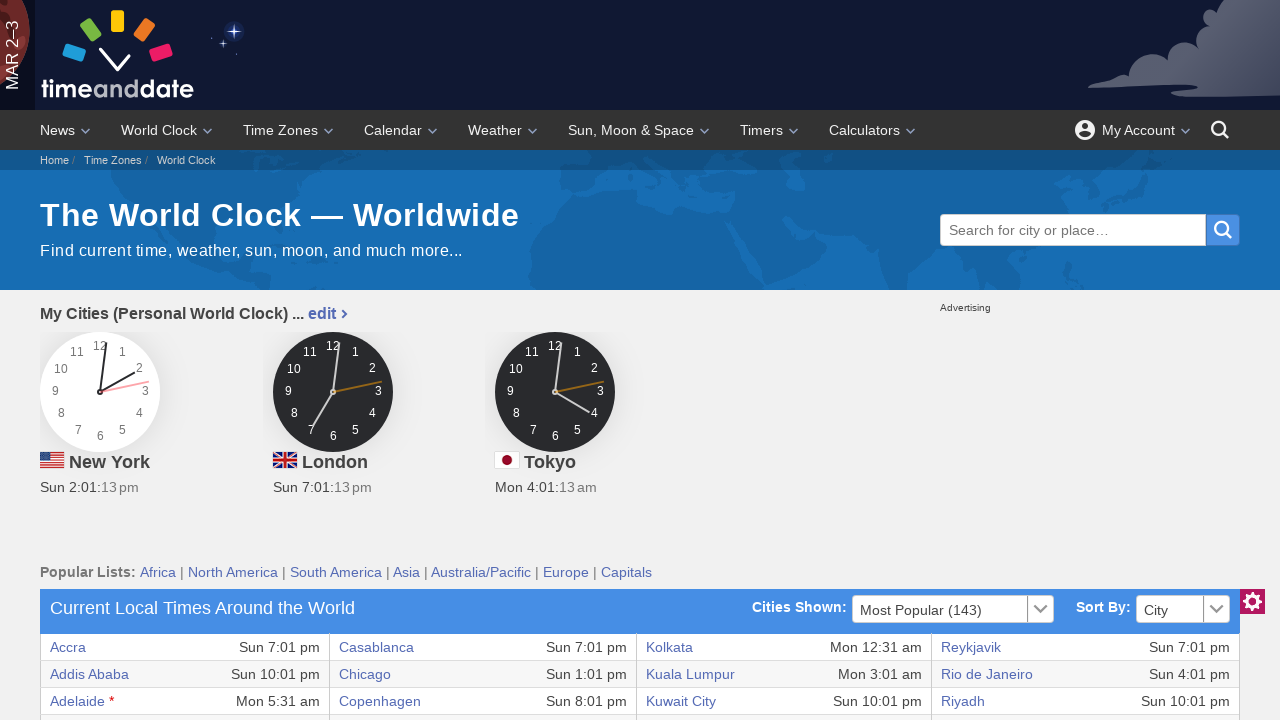

Accra, Ghana city link appeared and is visible on the world clock page
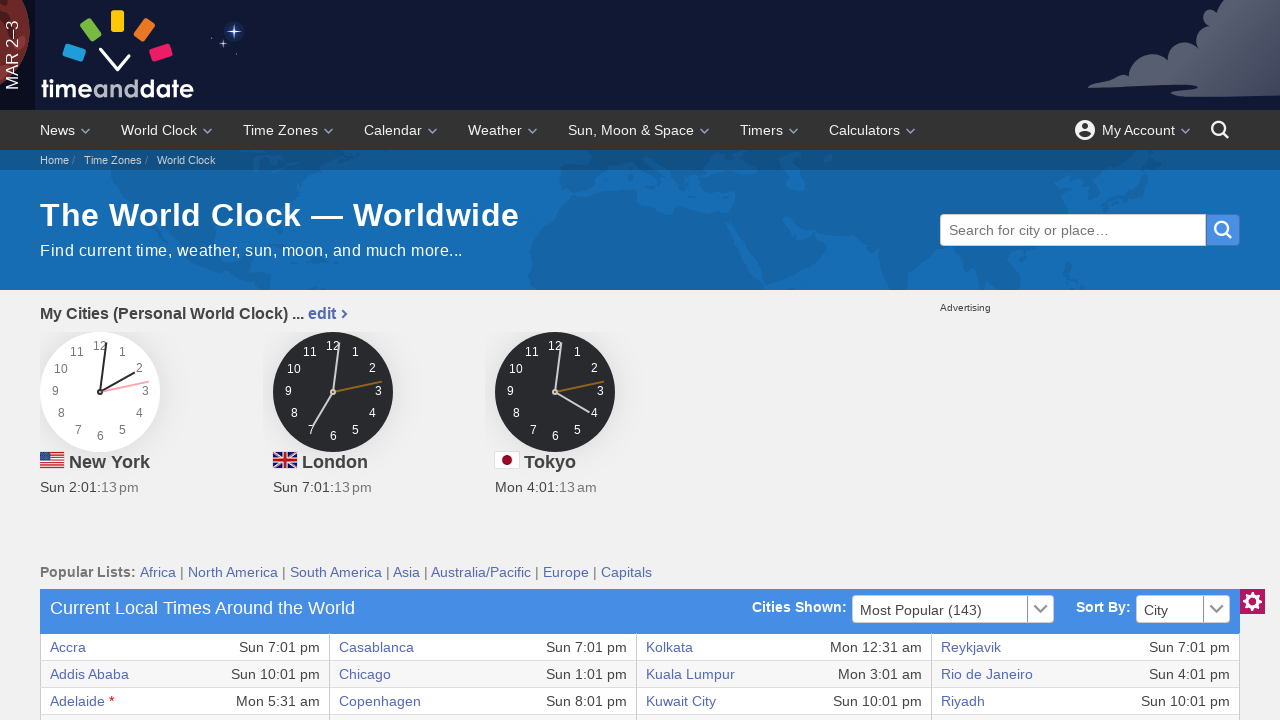

Retrieved text content from Accra city link
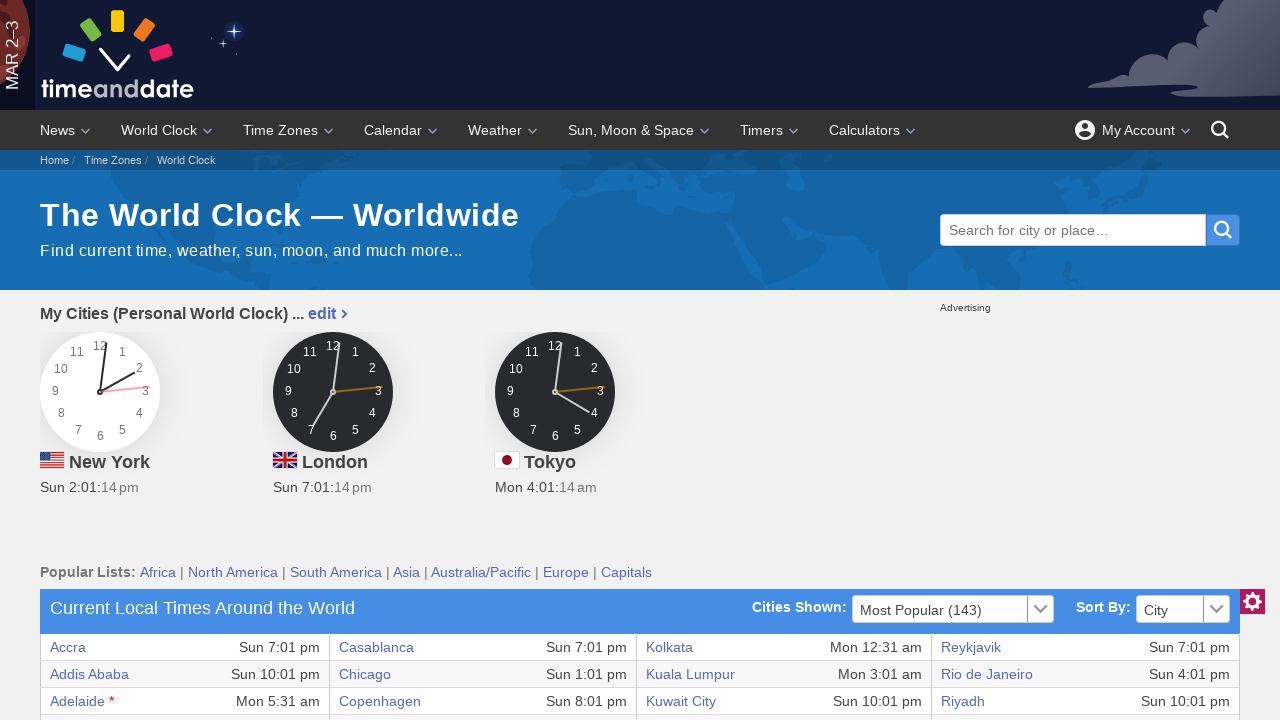

Verified that city name text is present and not empty
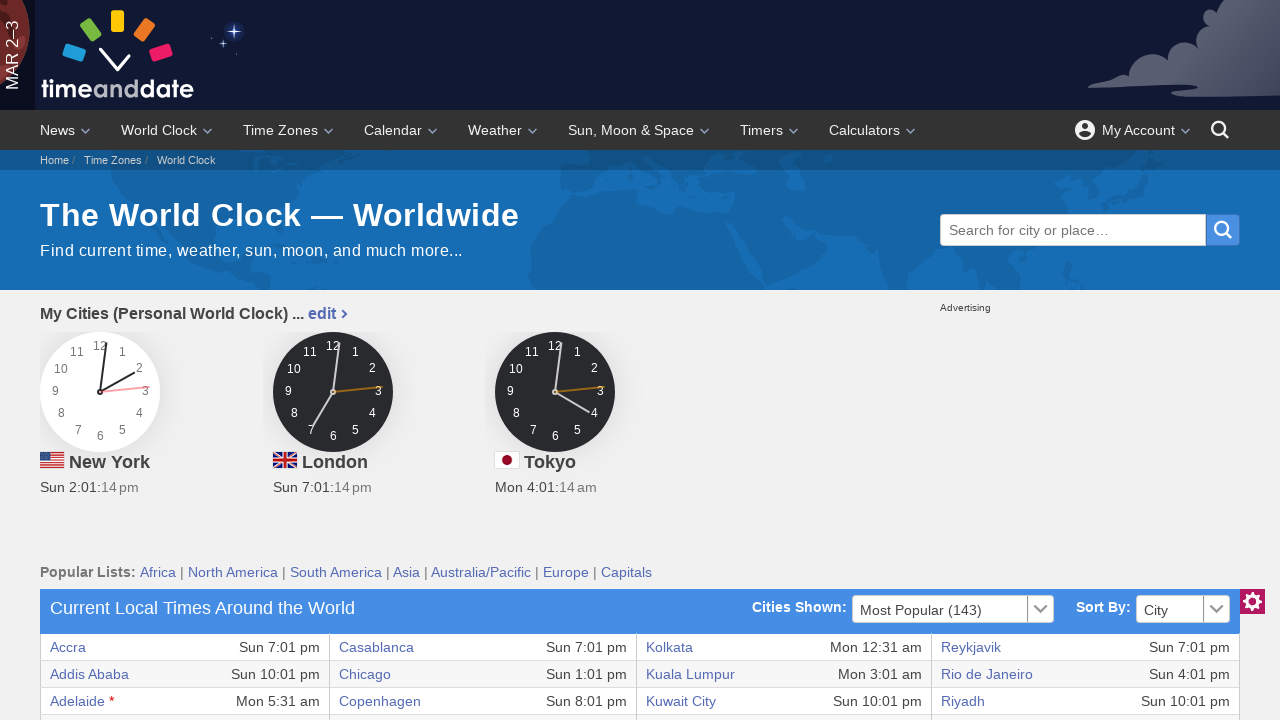

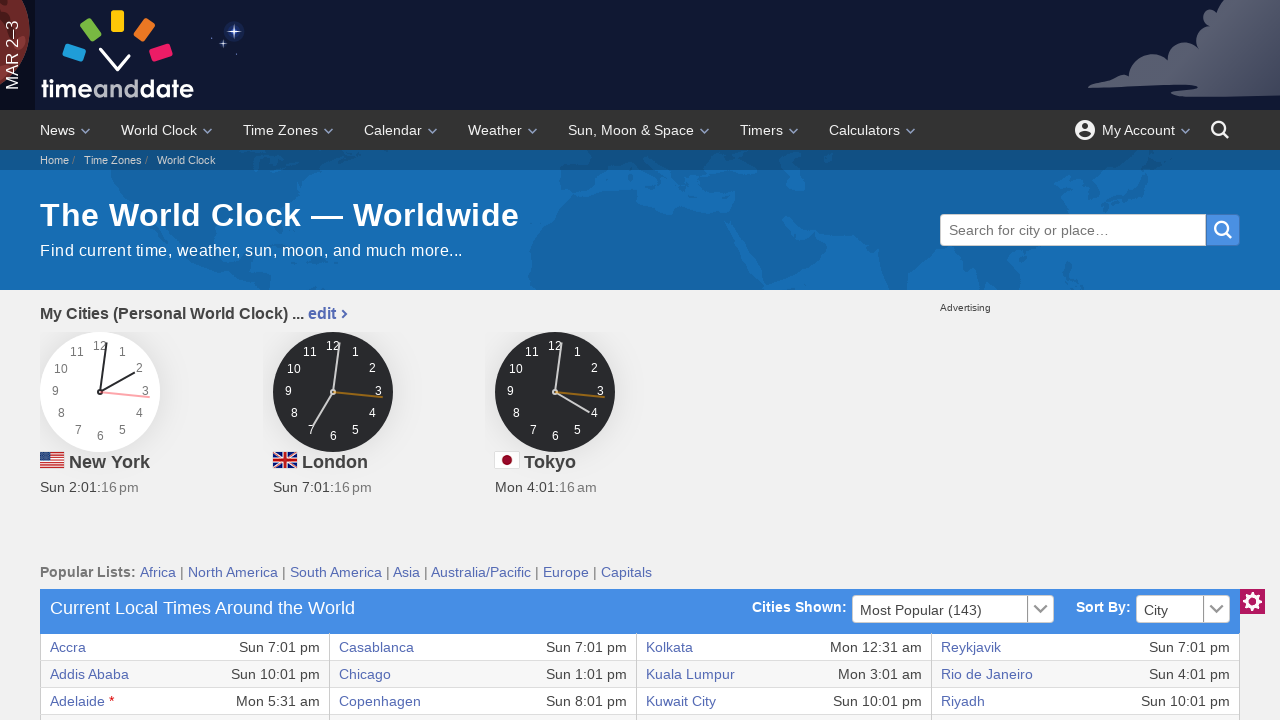